Tests form submission with valid mobile number (10 digits) by filling first name, last name, selecting gender, and entering a valid phone number

Starting URL: https://demoqa.com/automation-practice-form

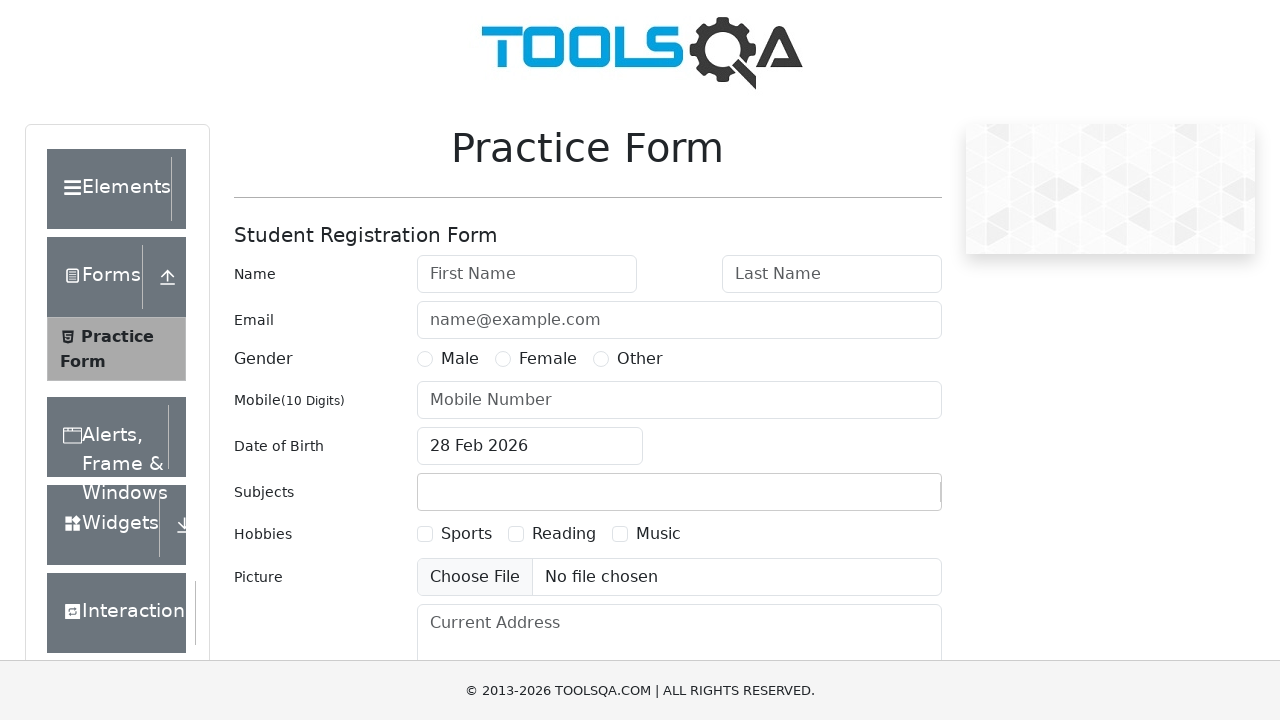

Filled first name field with 'Akshaya' on input#firstName
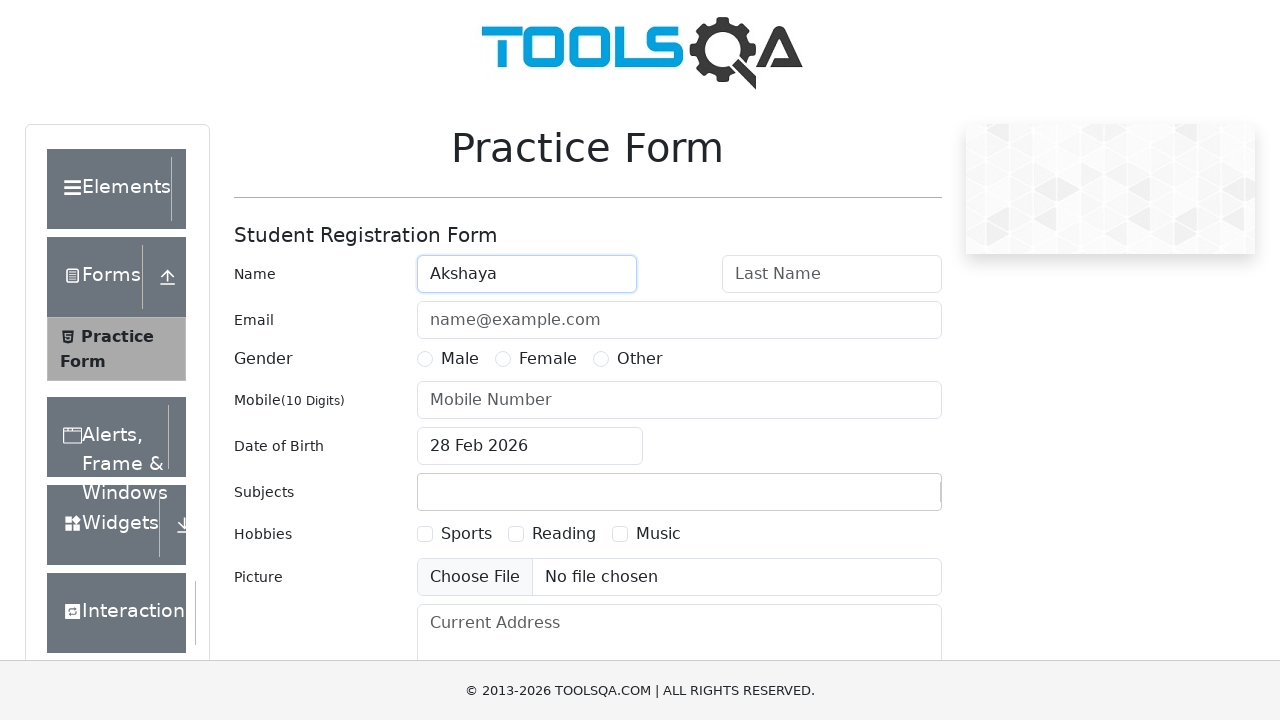

Filled last name field with 'Jain' on input#lastName
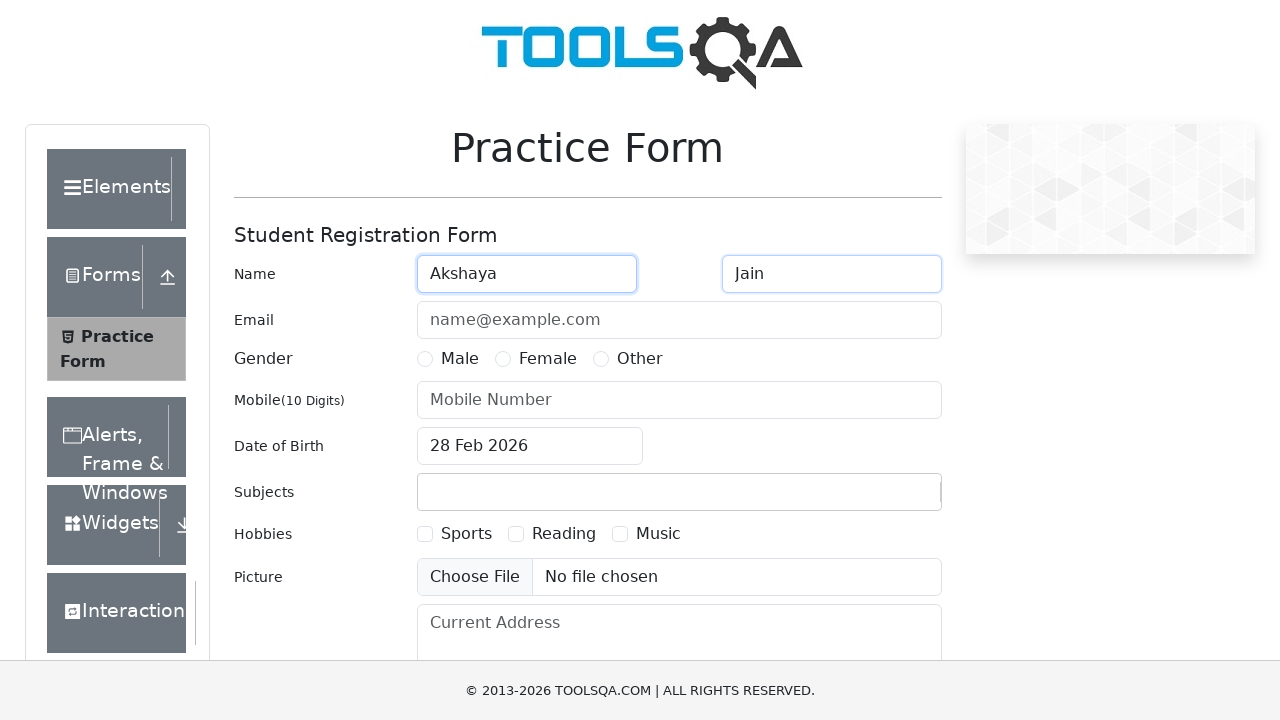

Selected Female gender option at (548, 359) on label:has-text('Female')
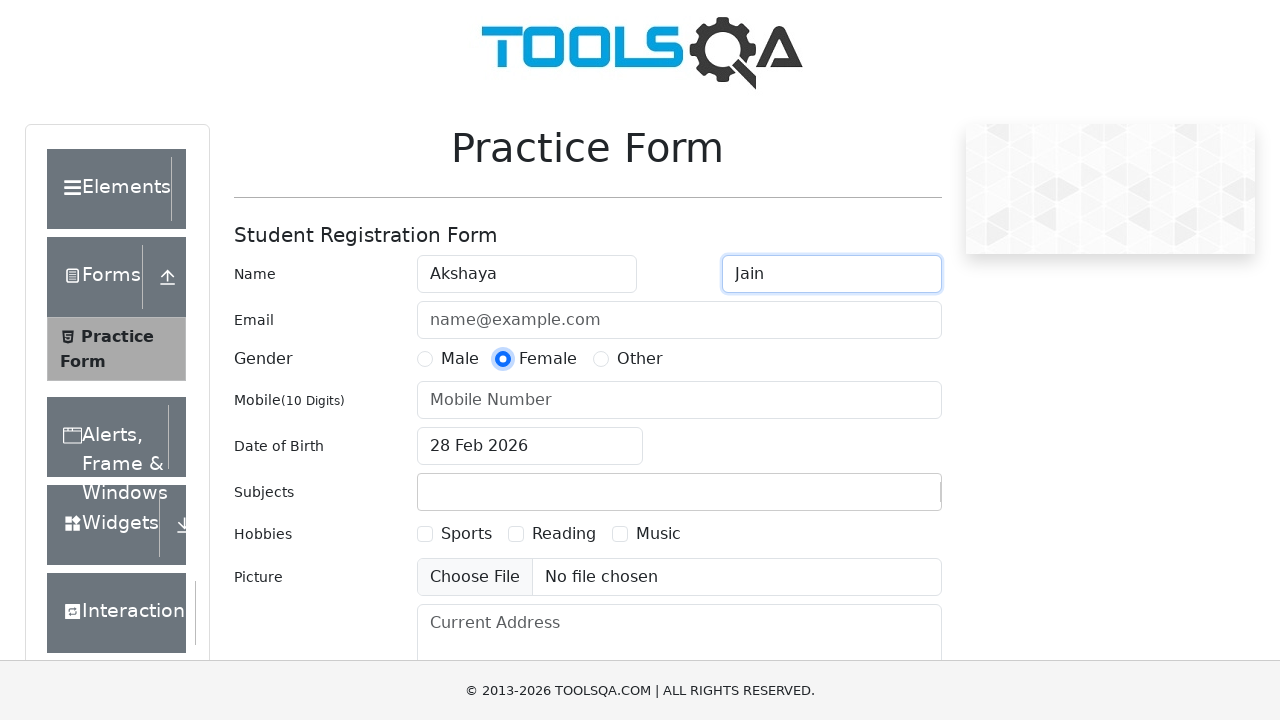

Filled mobile number field with valid 10-digit number '9822385578' on input#userNumber
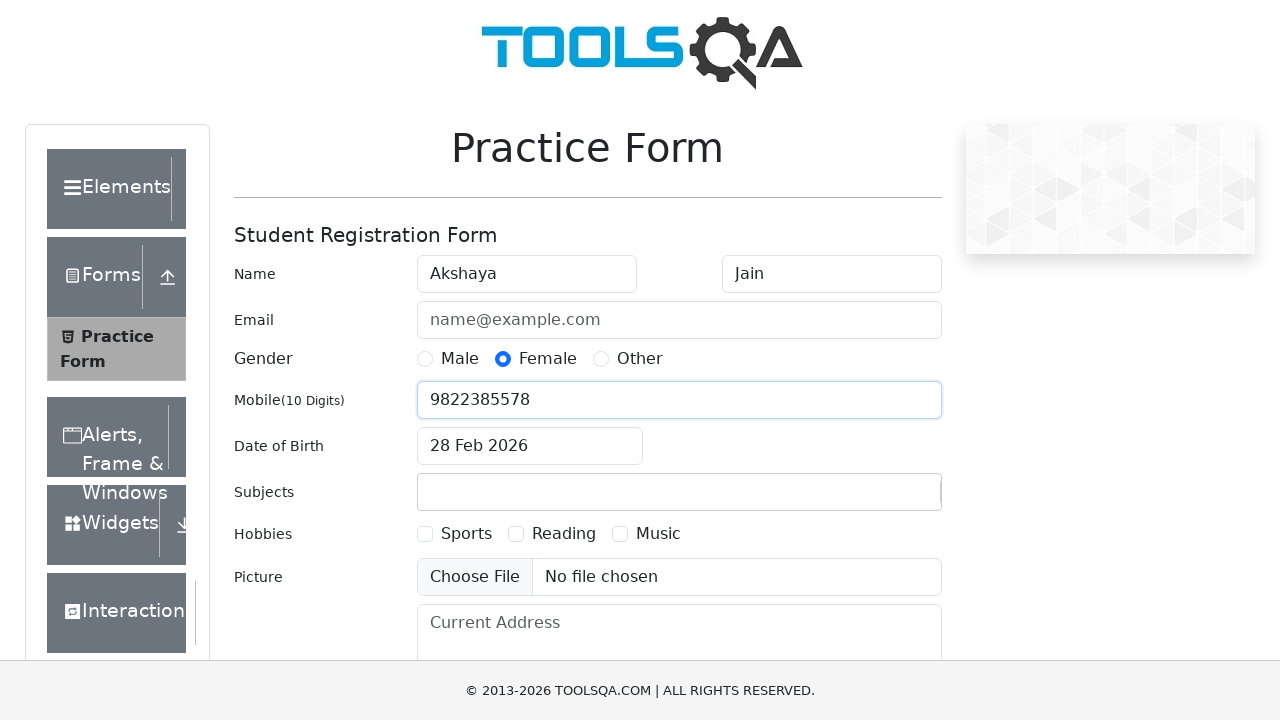

Scrolled submit button into view
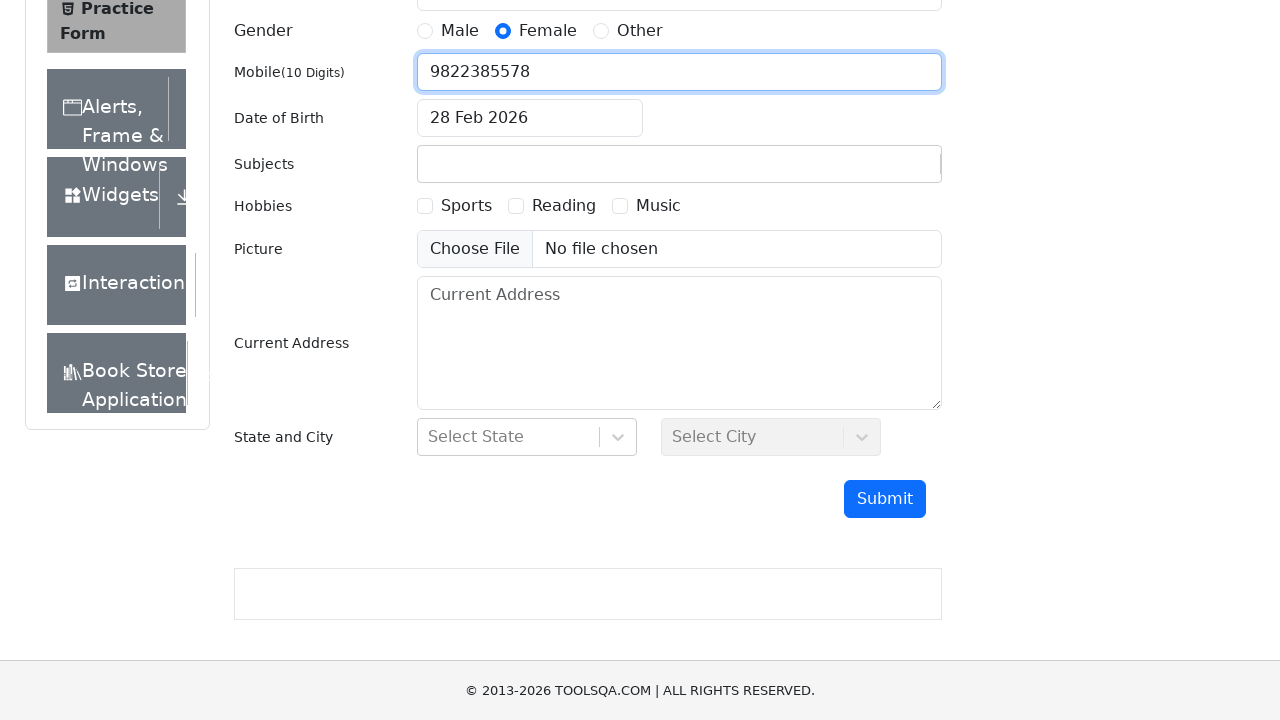

Clicked submit button to submit the form at (885, 499) on button#submit
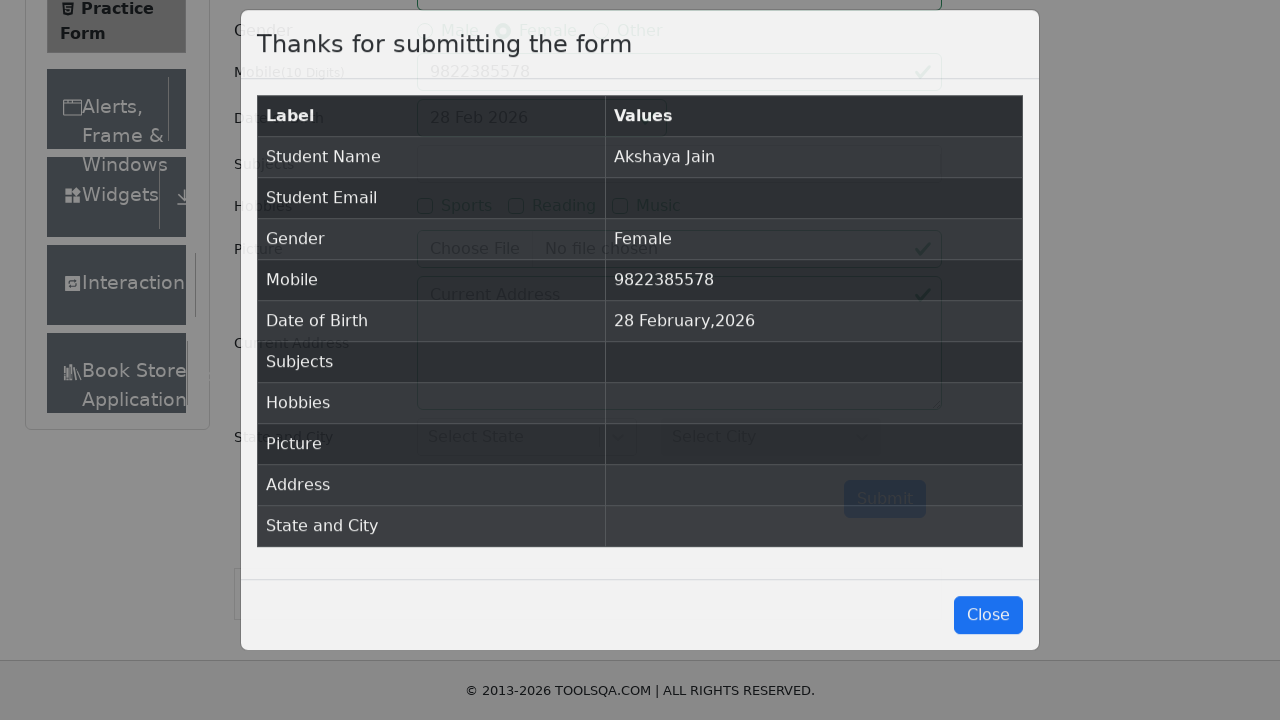

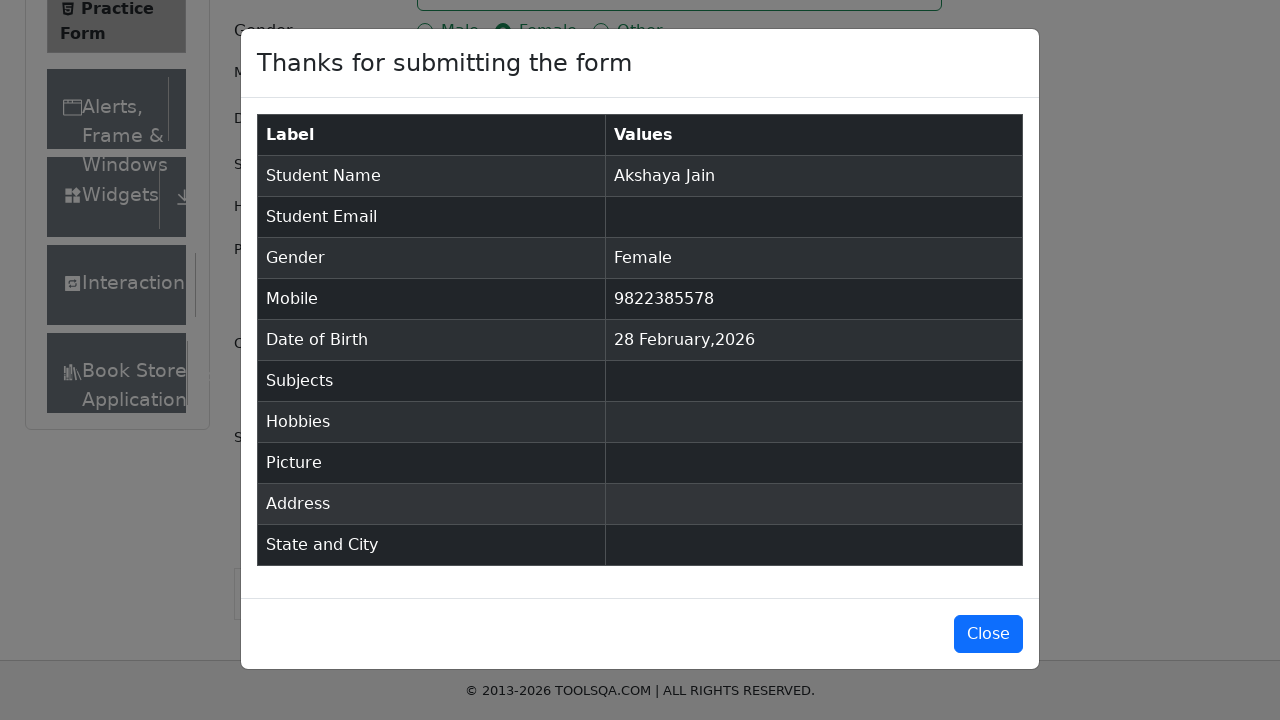